Tests dropdown functionality by verifying it doesn't support multiple selection, has 3 options, and can select options by visible text, value, and index

Starting URL: https://the-internet.herokuapp.com/dropdown

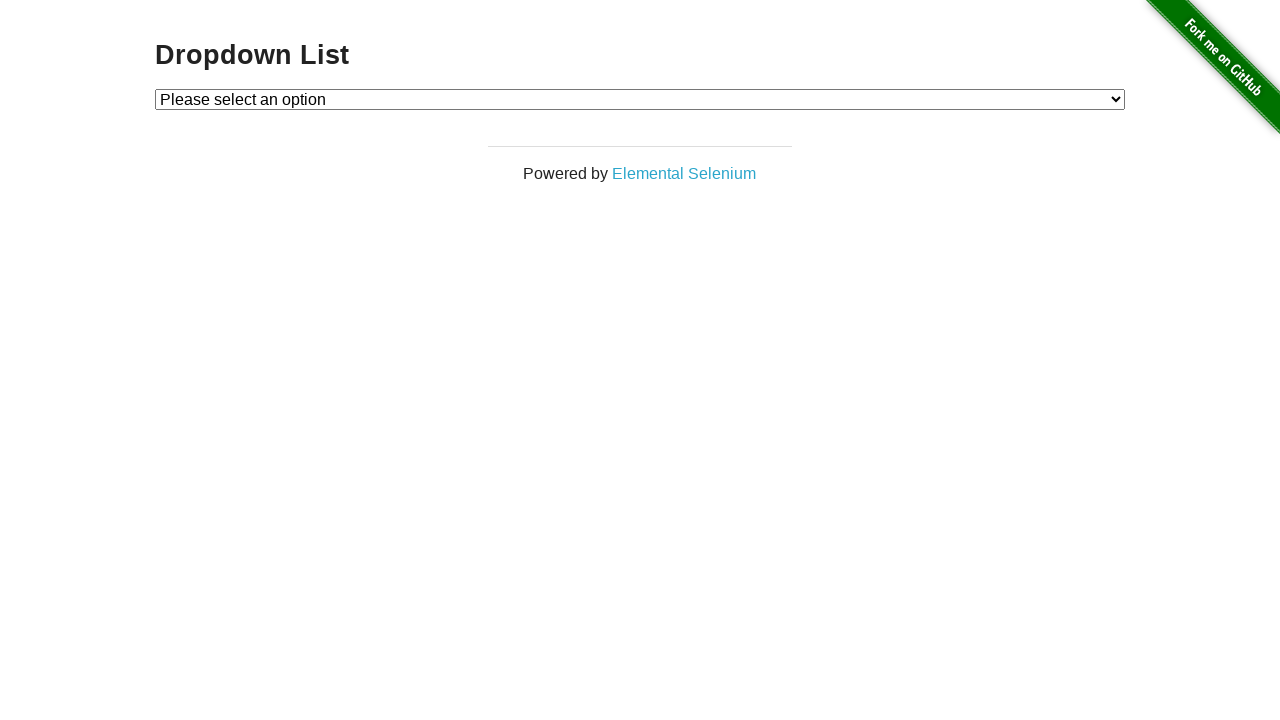

Waited for dropdown element to be visible
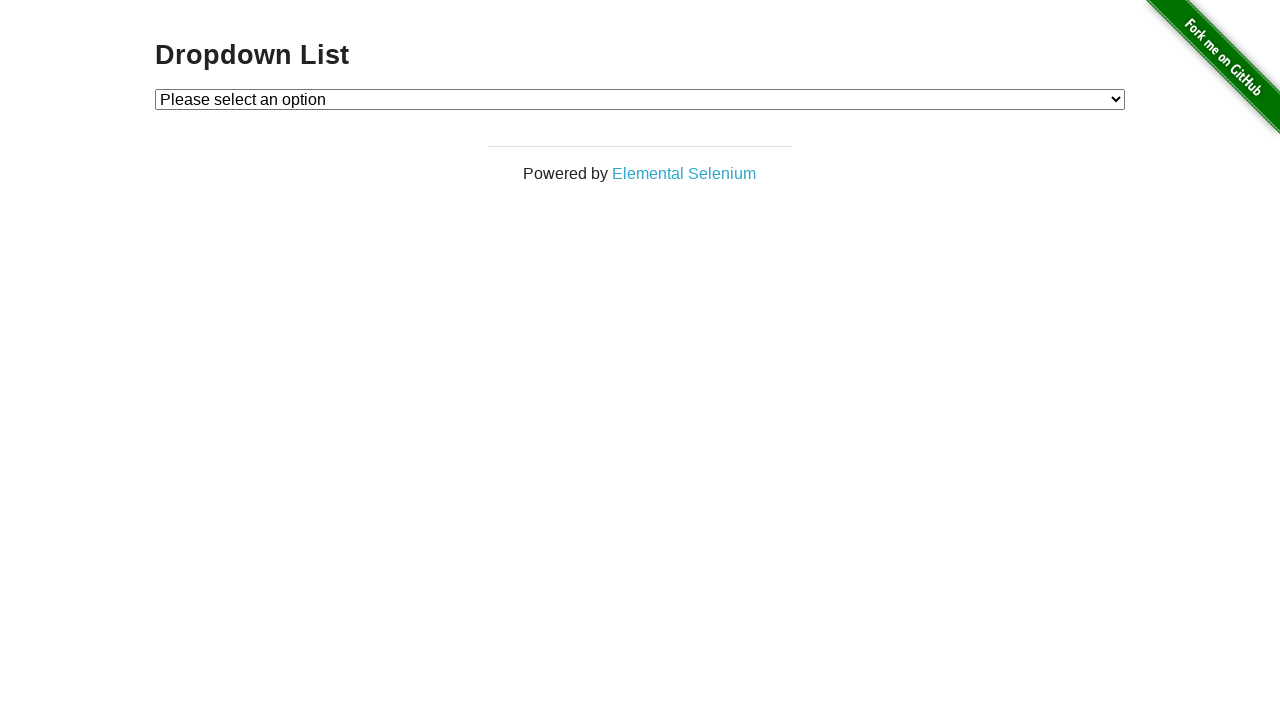

Selected Option 1 by visible text on #dropdown
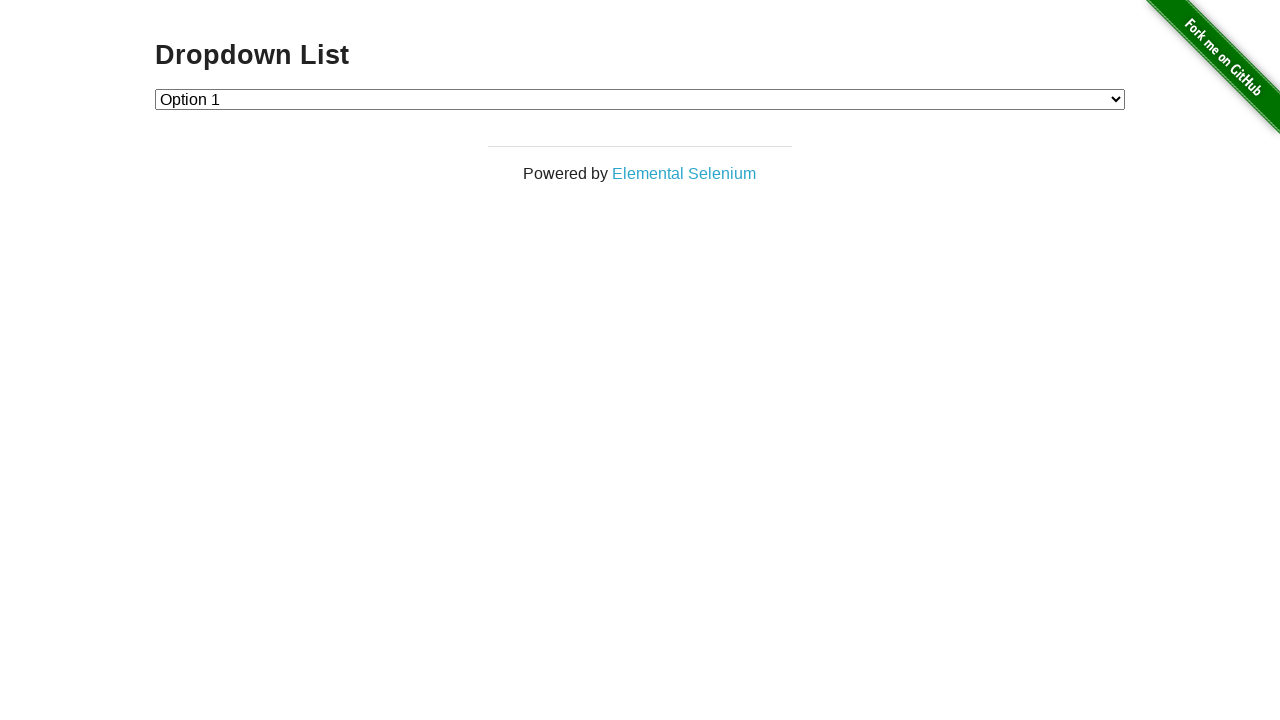

Verified Option 1 is selected
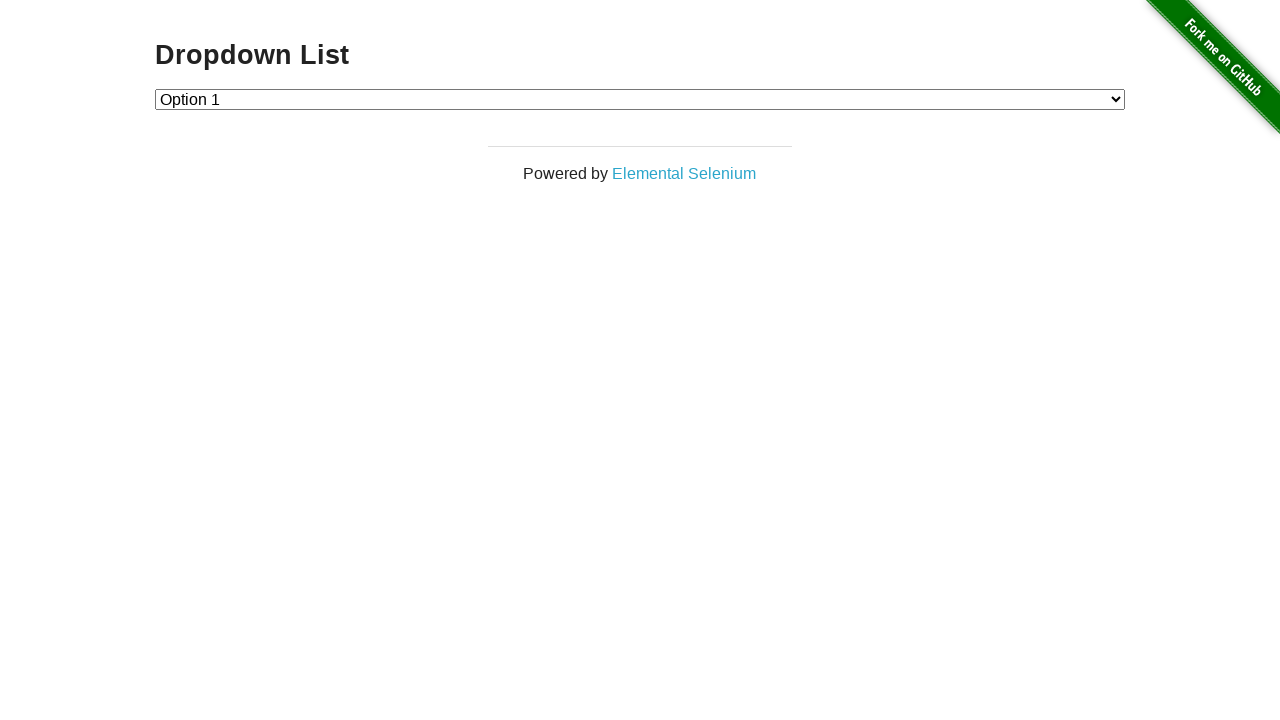

Selected Option 2 by value on #dropdown
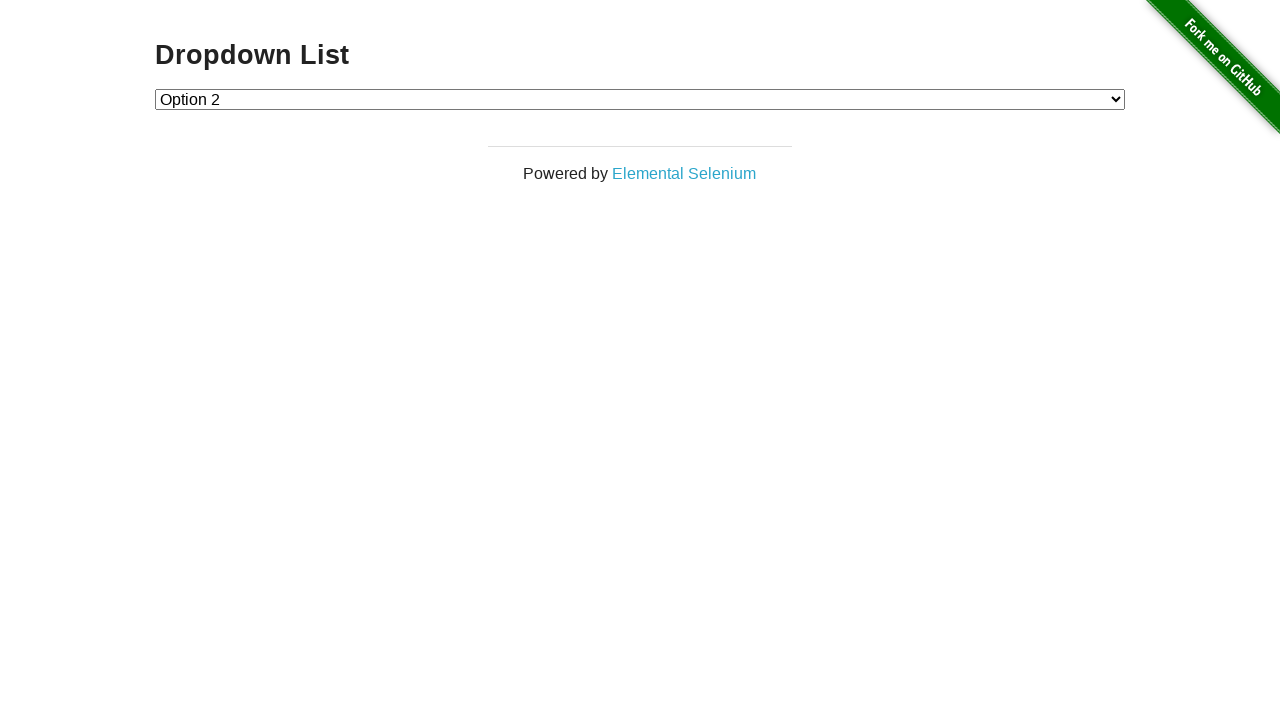

Verified Option 2 is selected
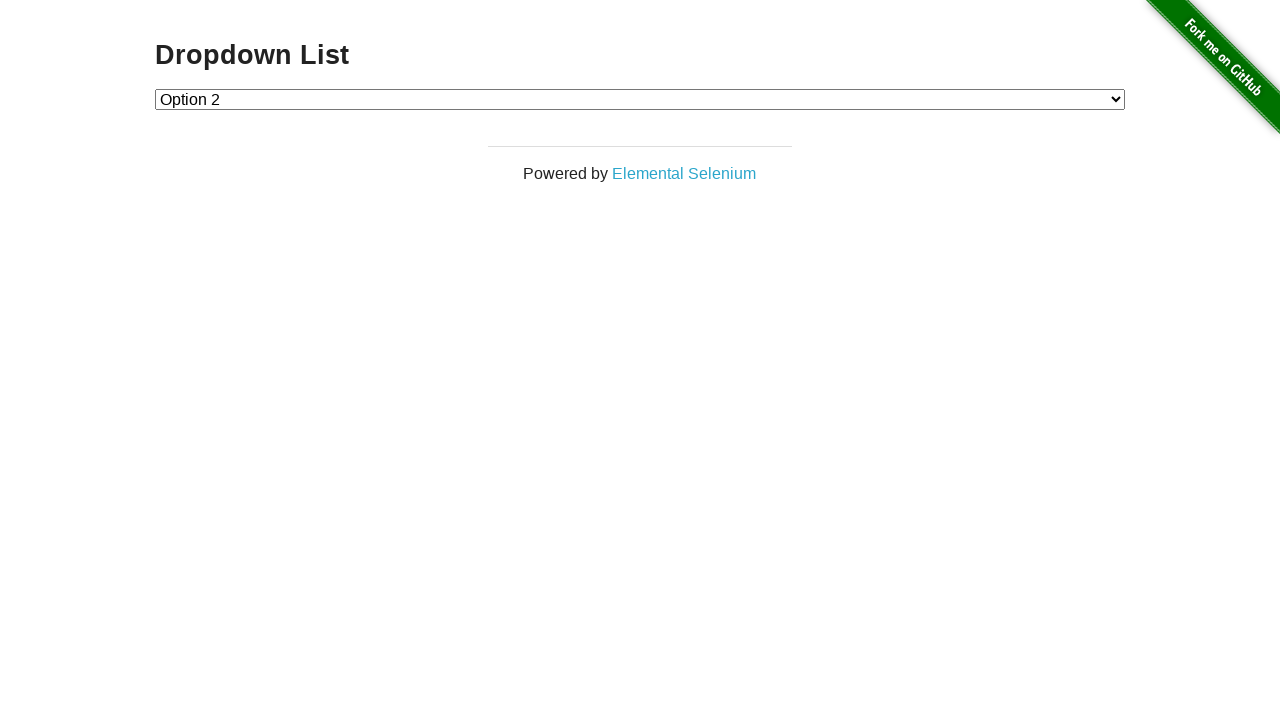

Selected Option 1 by index 1 on #dropdown
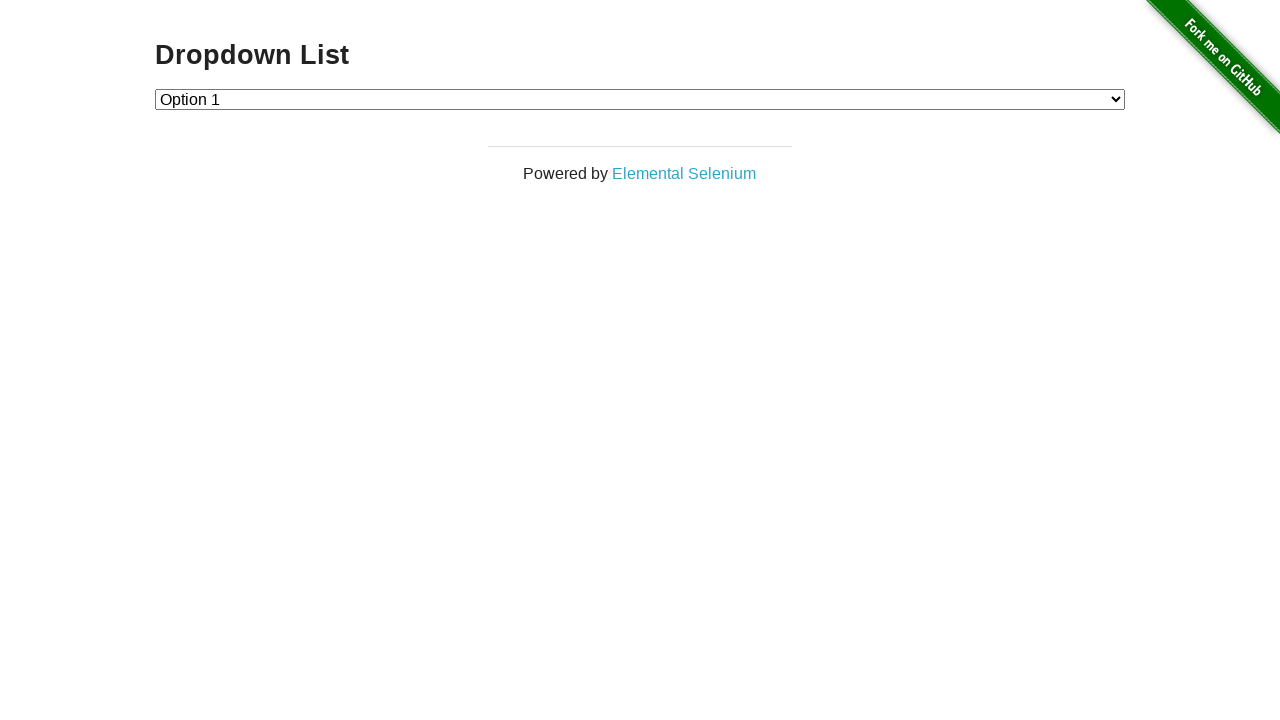

Verified Option 1 is selected again after index selection
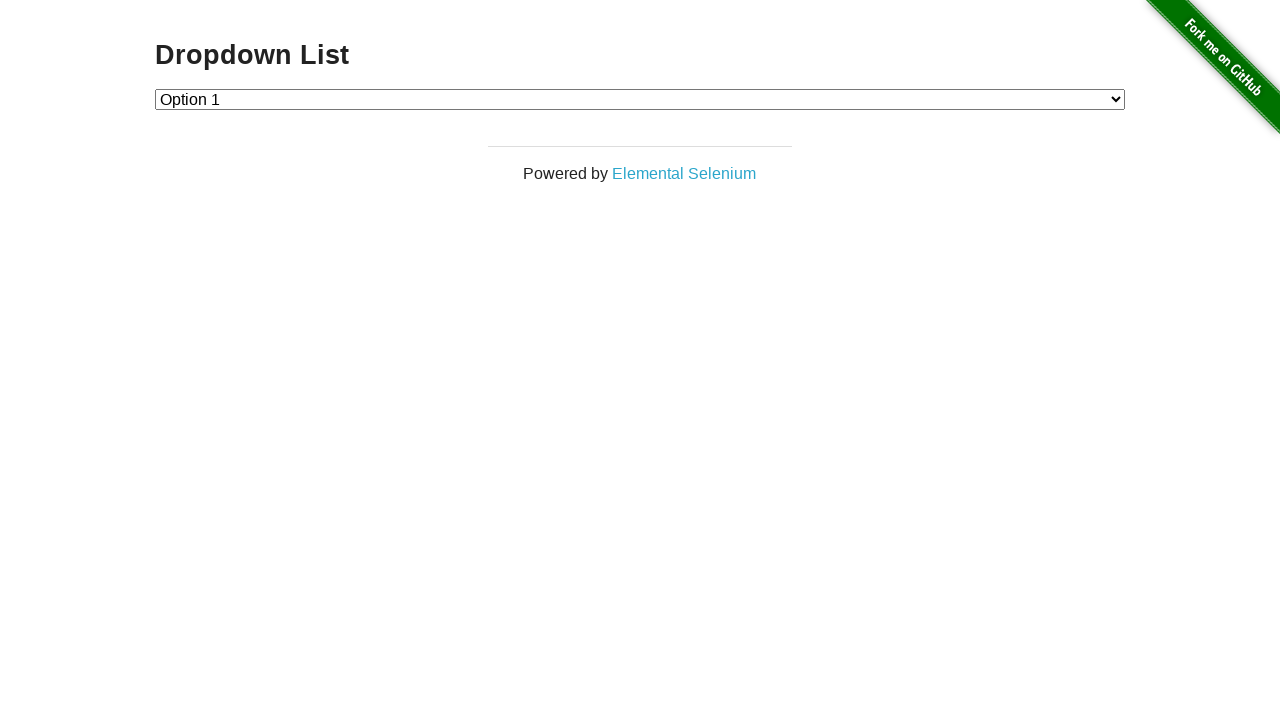

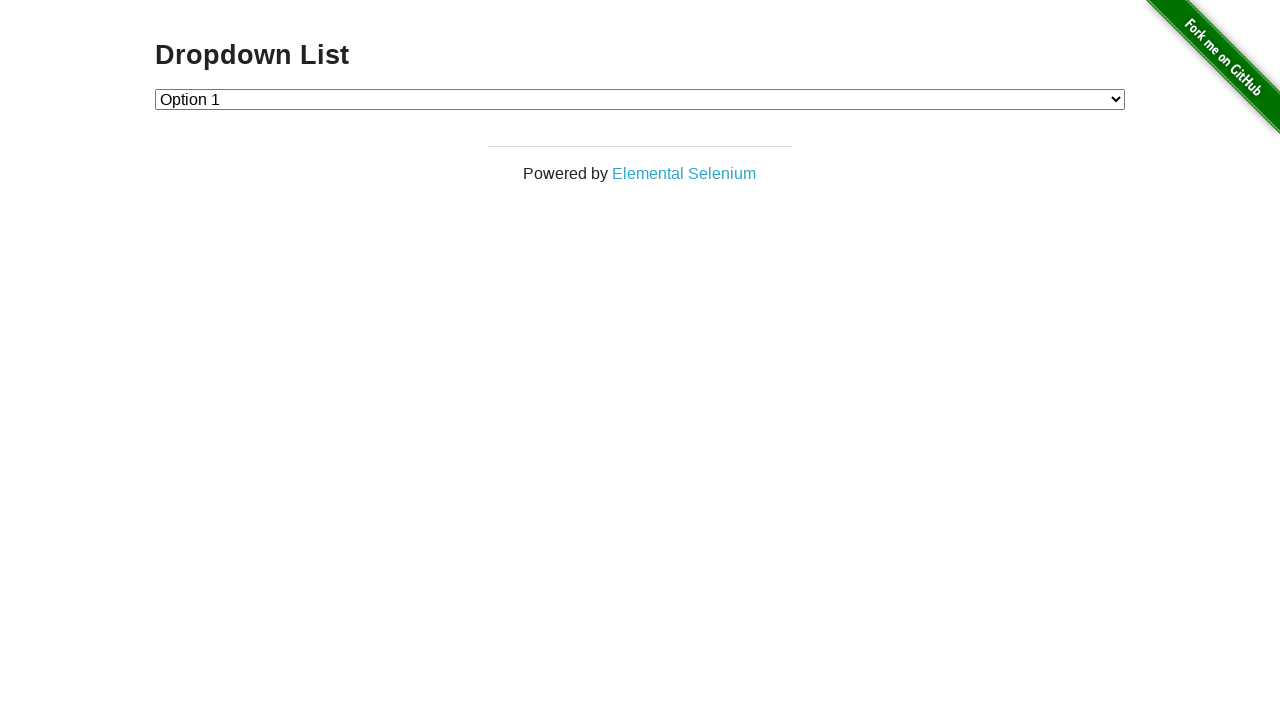